Tests drag and drop by using dragAndDropBy method to move the source element by specific x and y offsets within an iframe.

Starting URL: https://jqueryui.com/droppable/

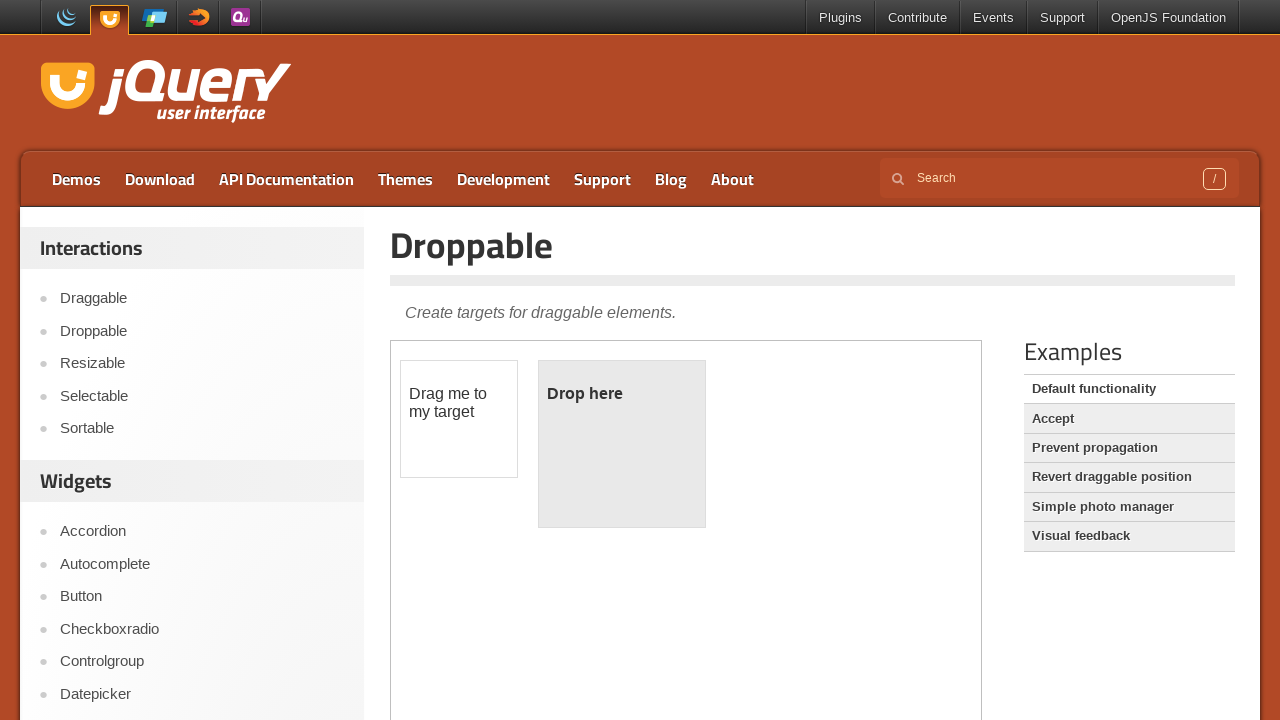

Navigated to jQuery UI droppable demo page
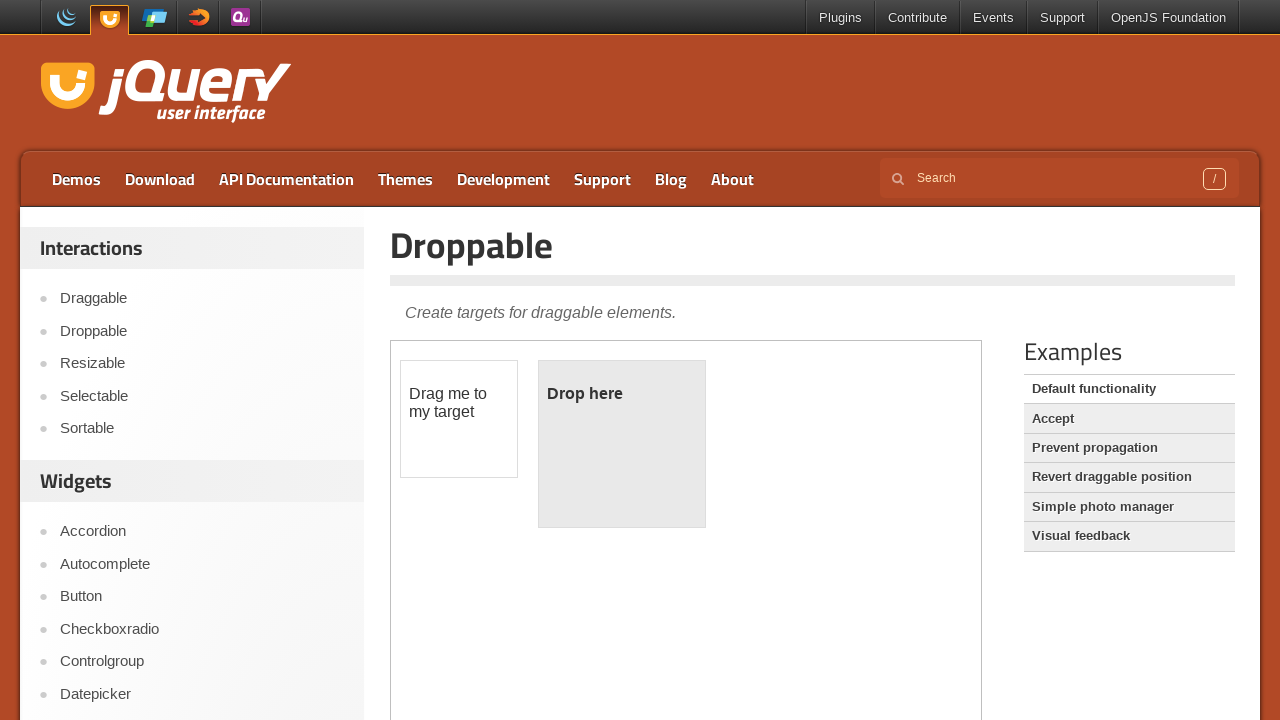

Located and switched to iframe containing drag and drop elements
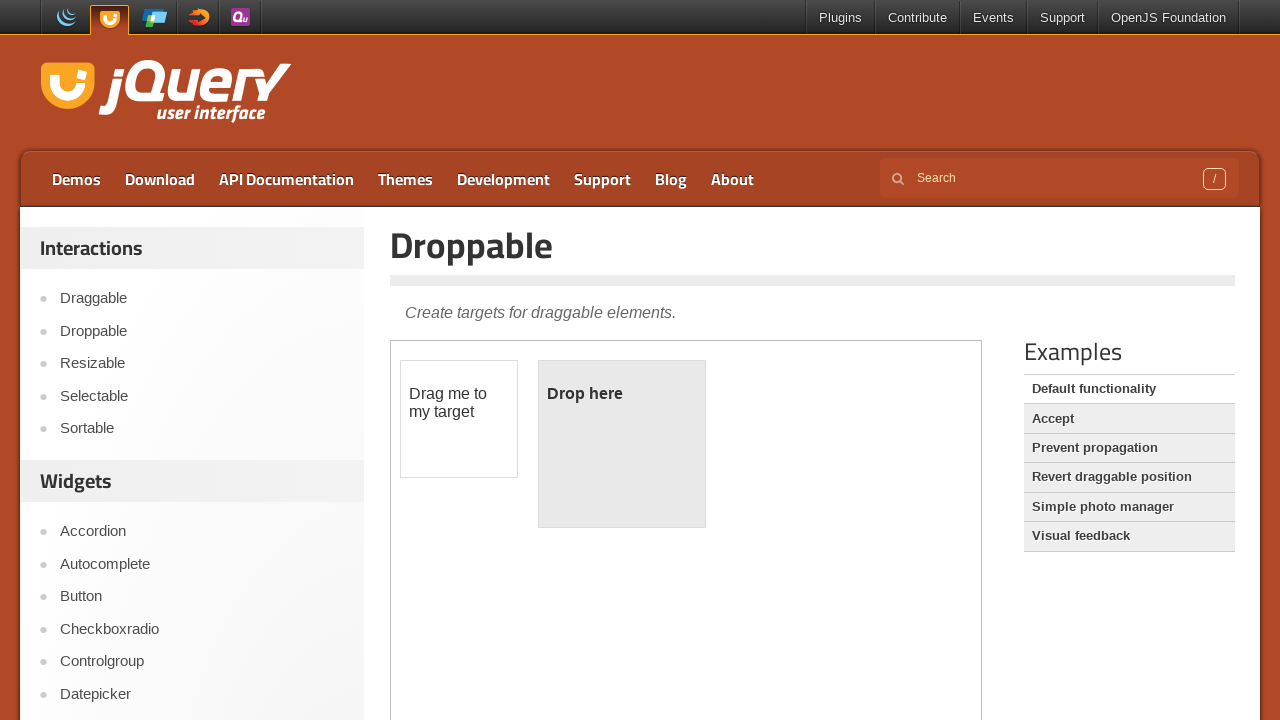

Located draggable source element
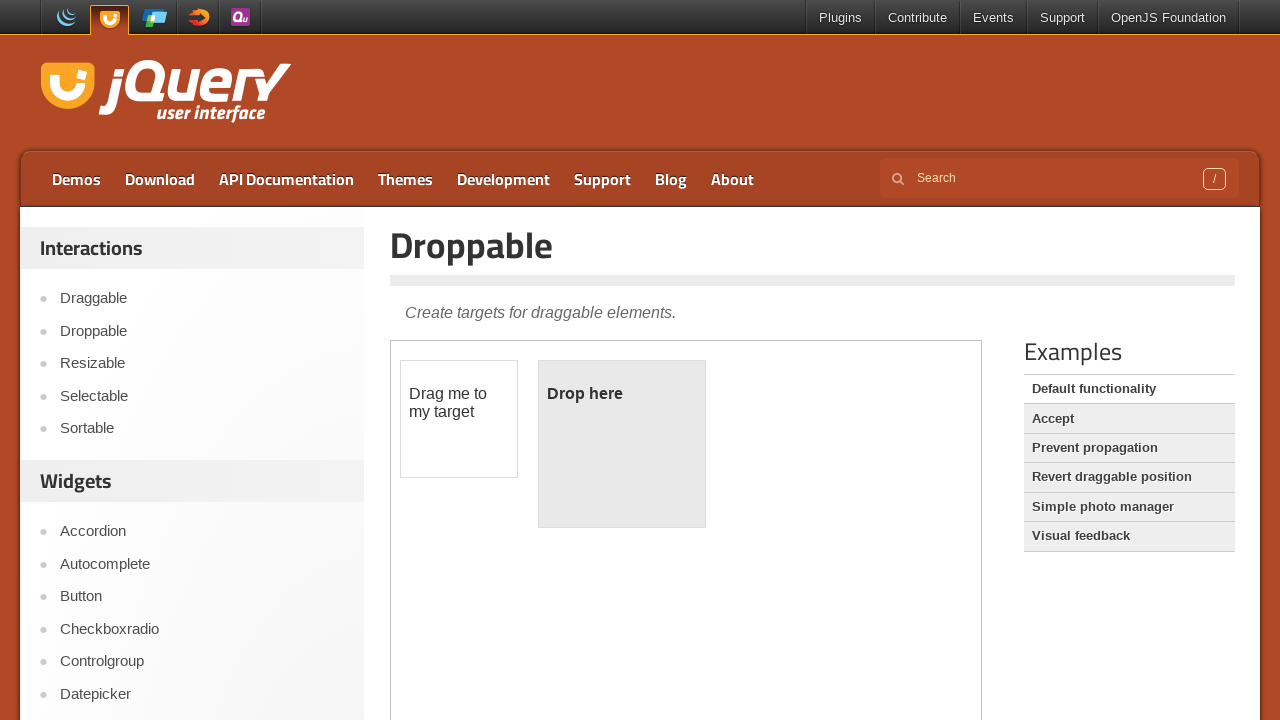

Located droppable target element
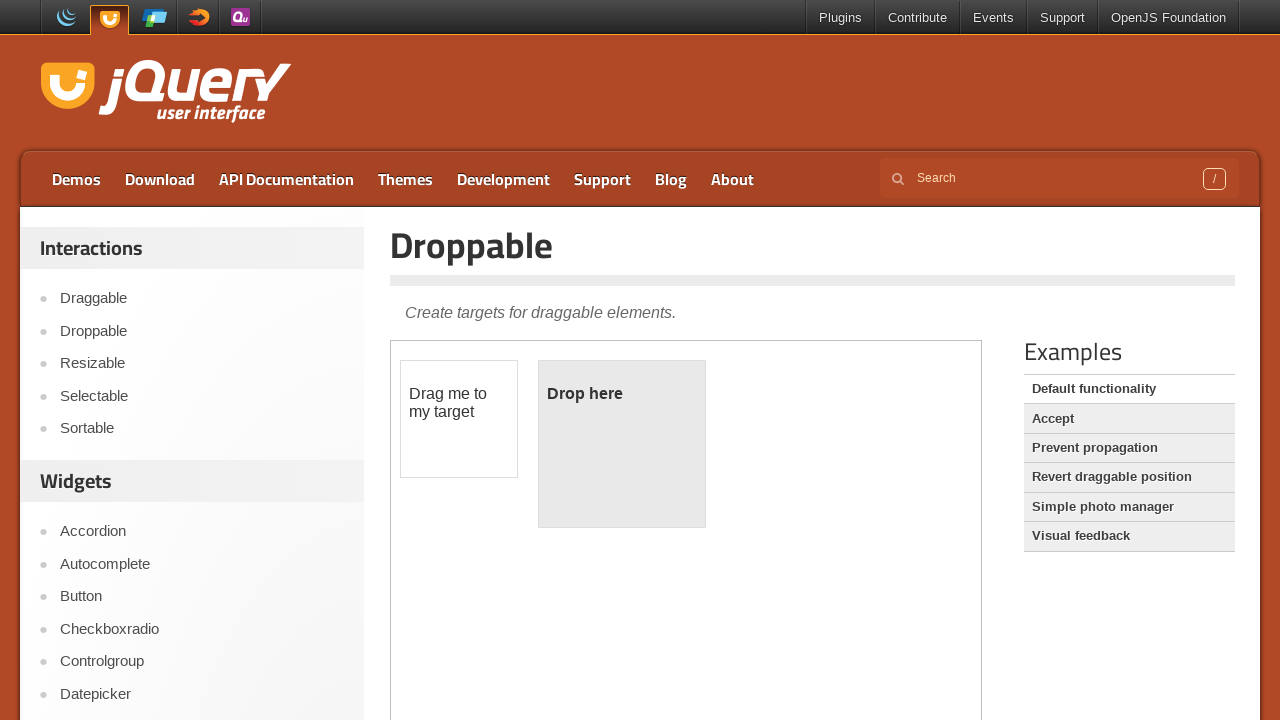

Performed drag and drop from source to target element at (622, 444)
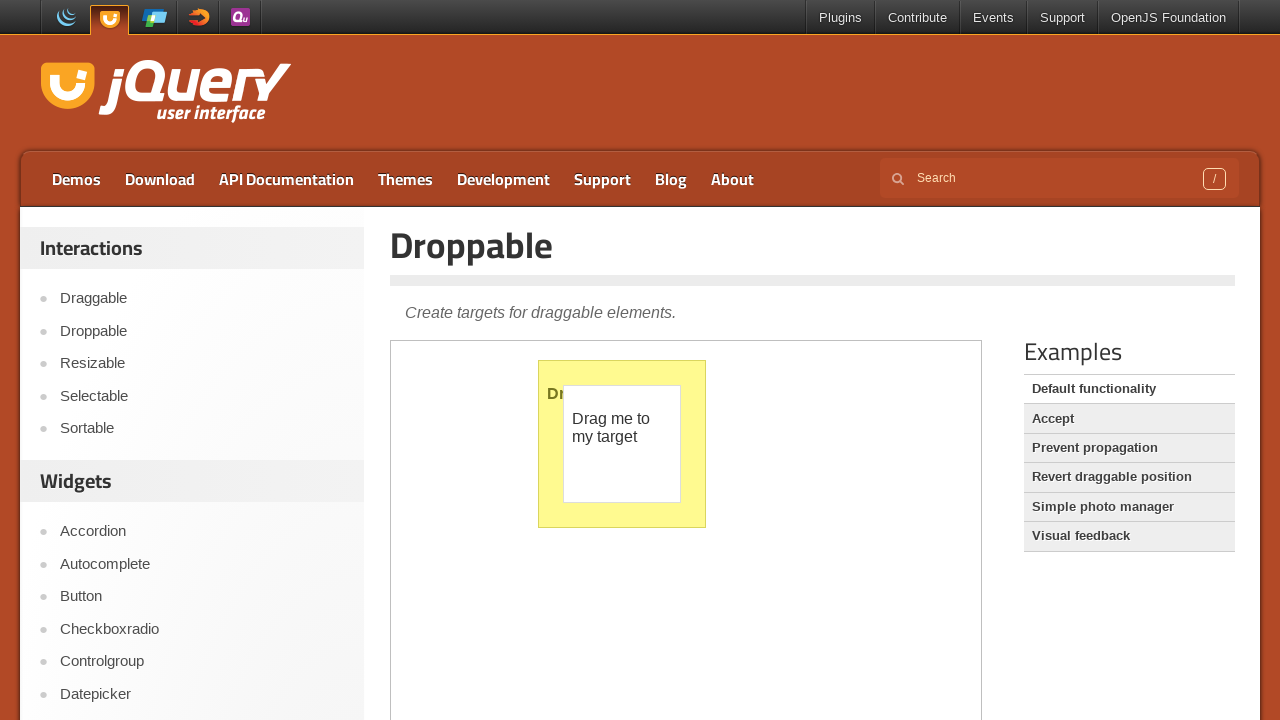

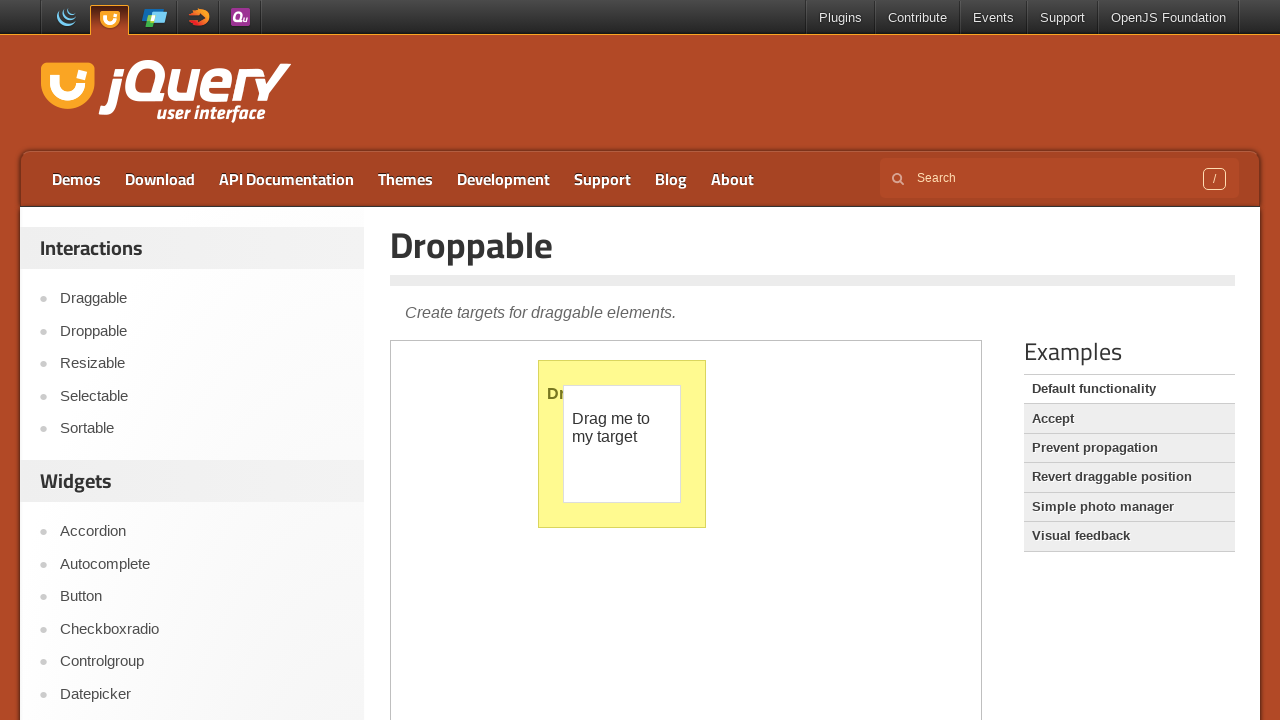